Tests a form submission that requires reading an attribute value from an image element, calculating a mathematical result, filling in the answer, checking checkboxes, and submitting the form.

Starting URL: http://suninjuly.github.io/get_attribute.html

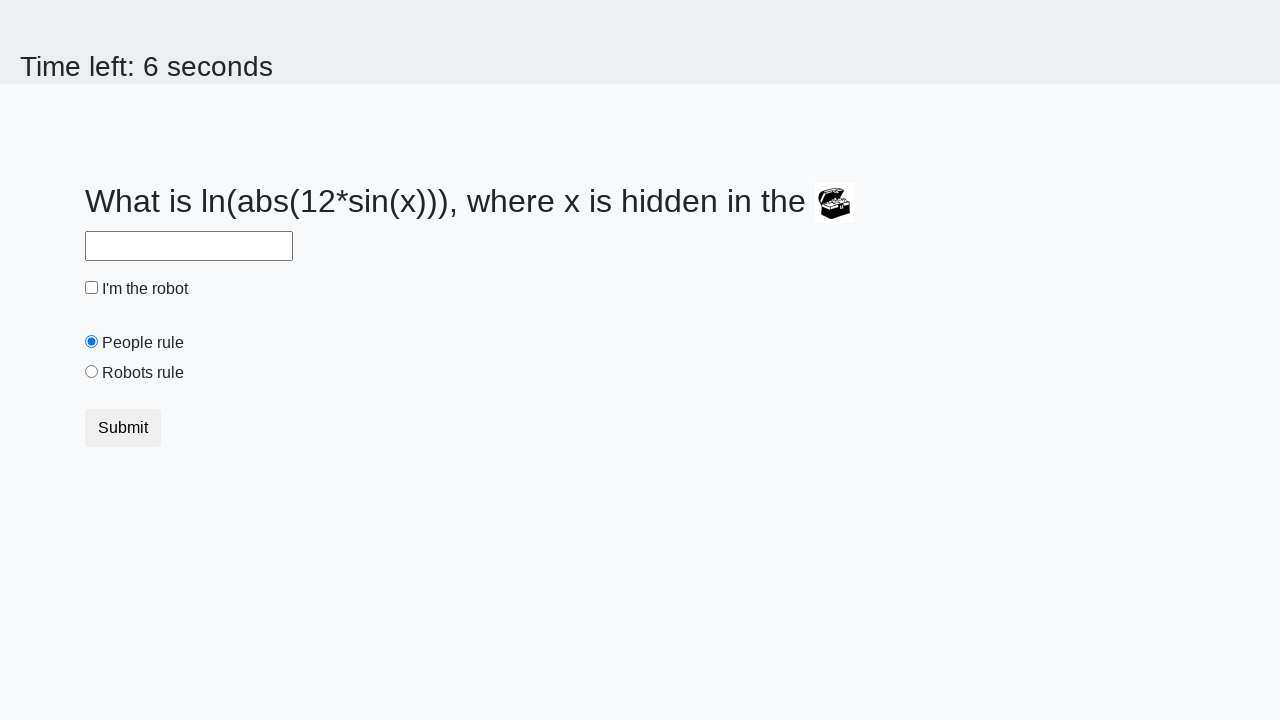

Located image element
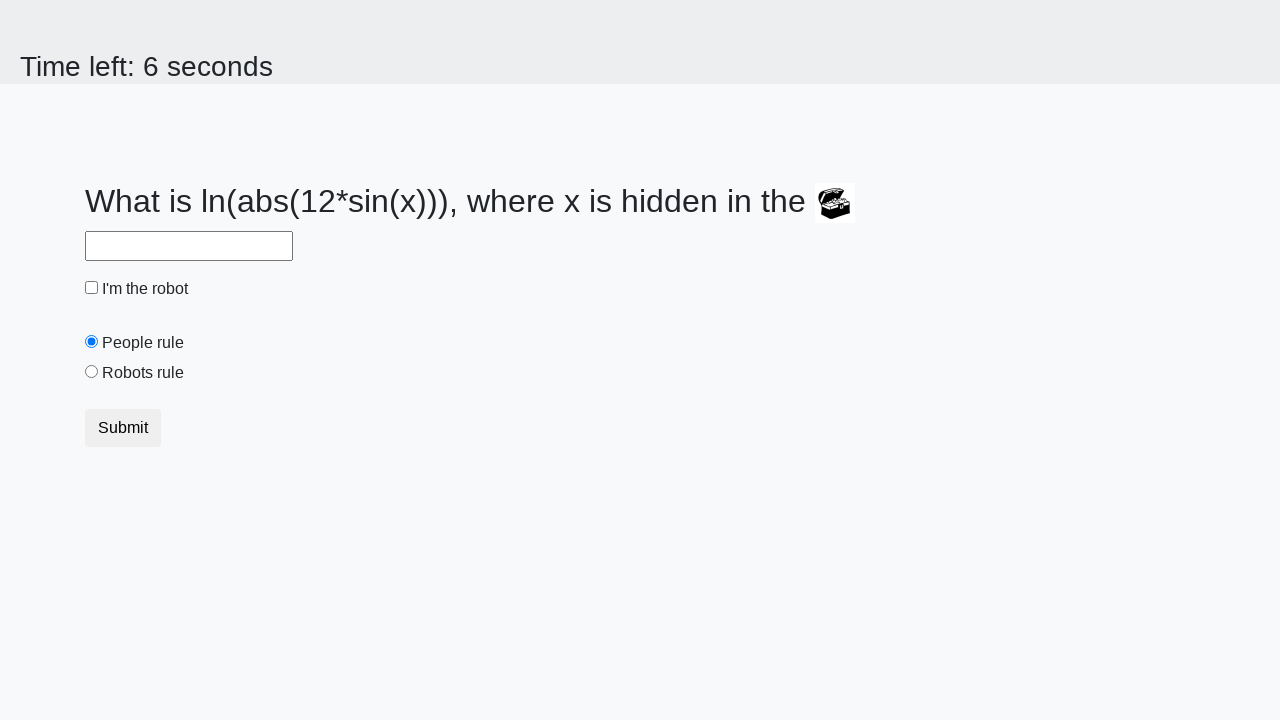

Retrieved valuex attribute from image element: 675
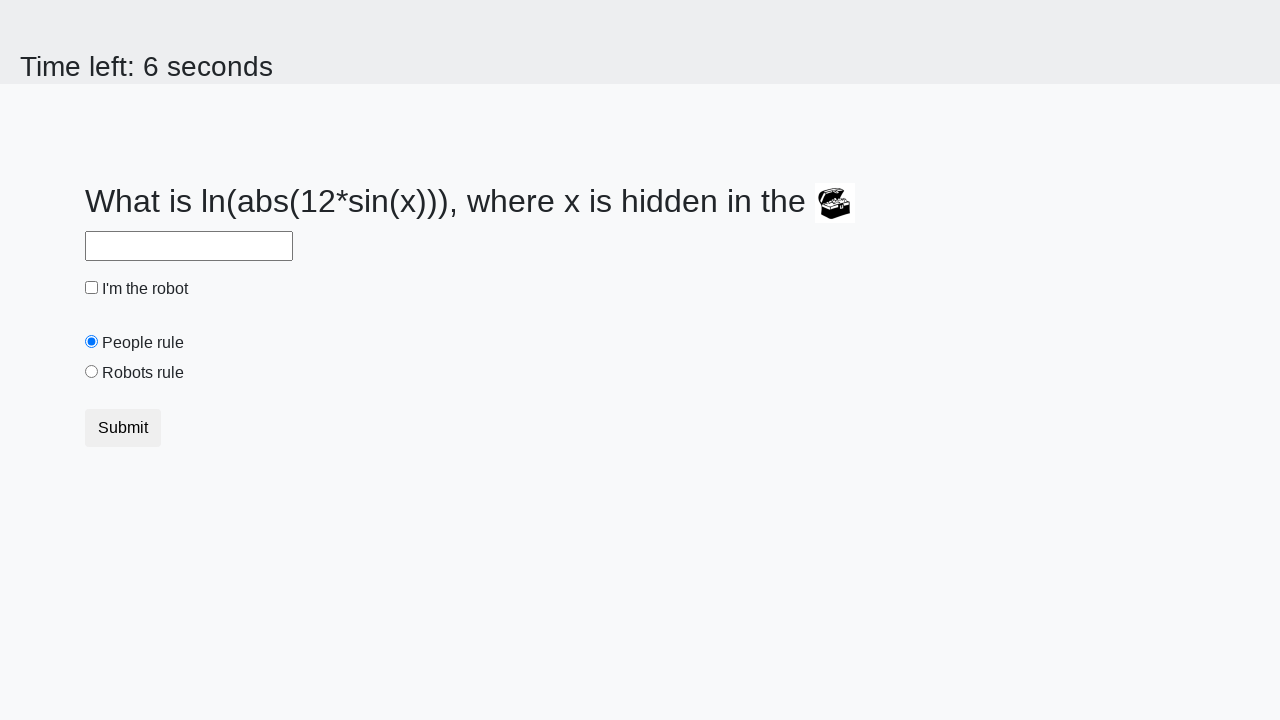

Calculated answer using mathematical formula: 1.6365740222091283
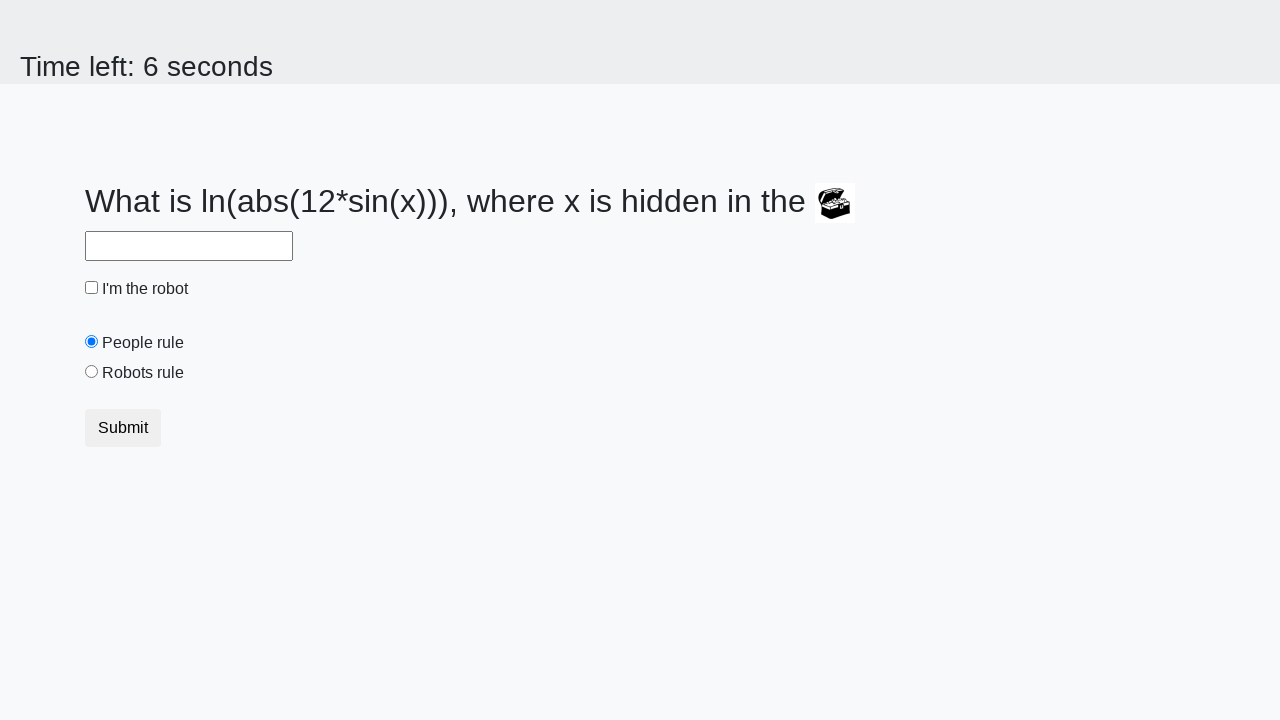

Filled answer field with calculated value: 1.6365740222091283 on #answer
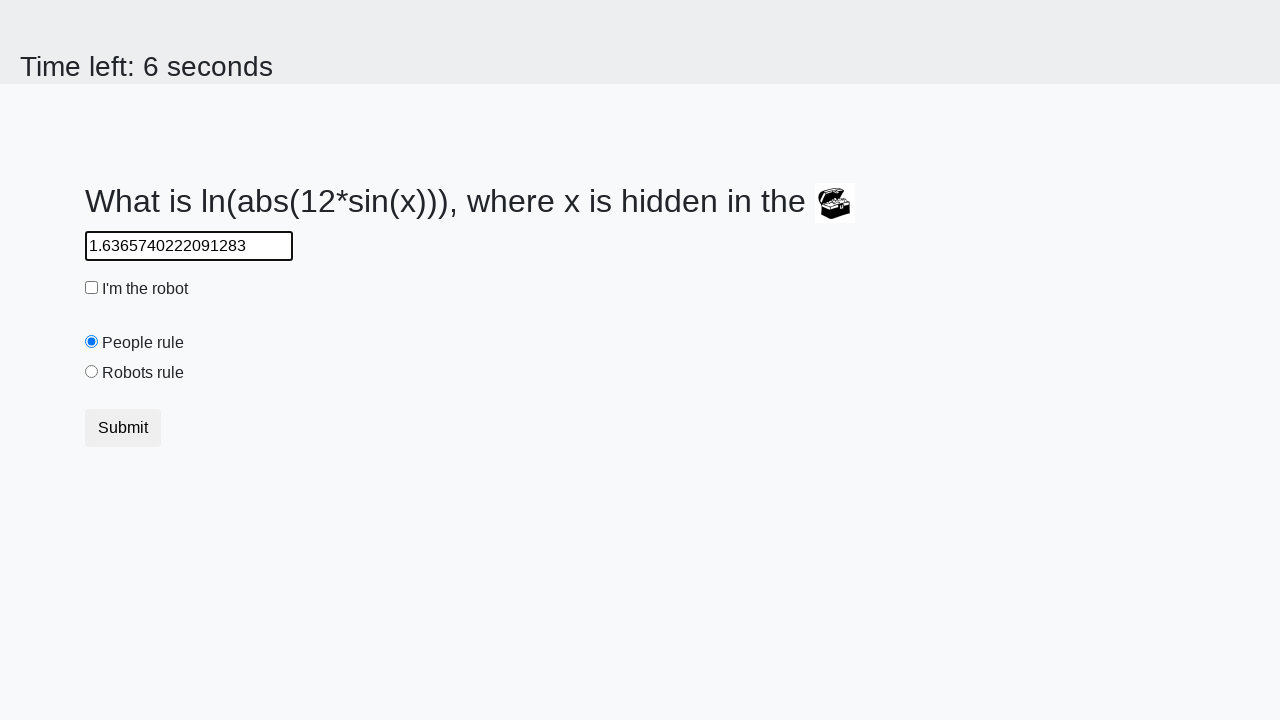

Checked the robot checkbox at (92, 288) on #robotCheckbox
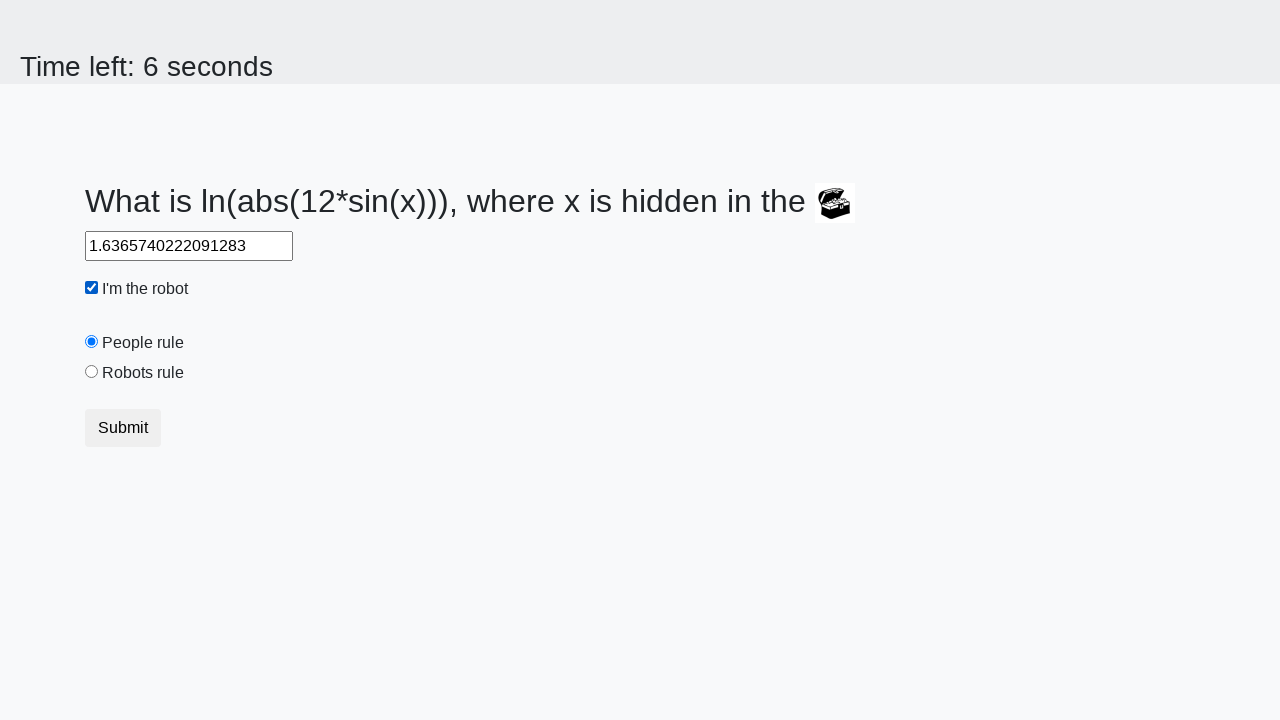

Checked the robots rule checkbox at (92, 372) on #robotsRule
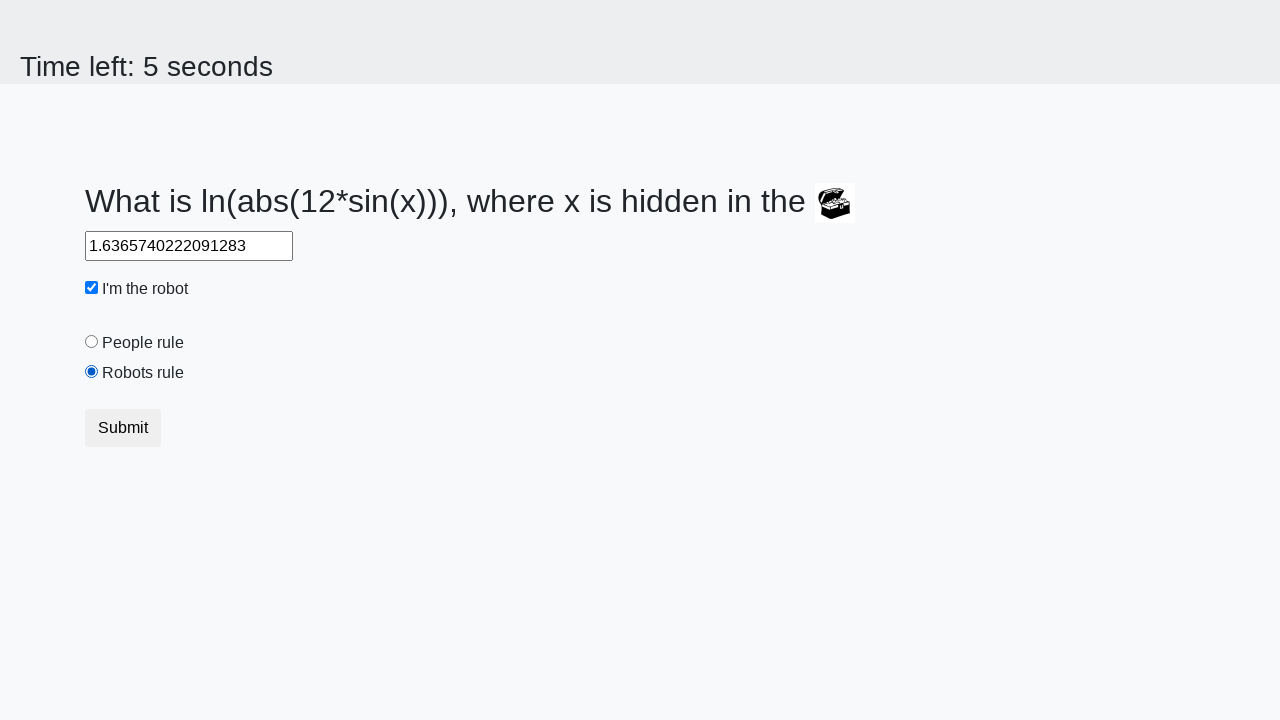

Clicked submit button to submit the form at (123, 428) on button.btn.btn-default
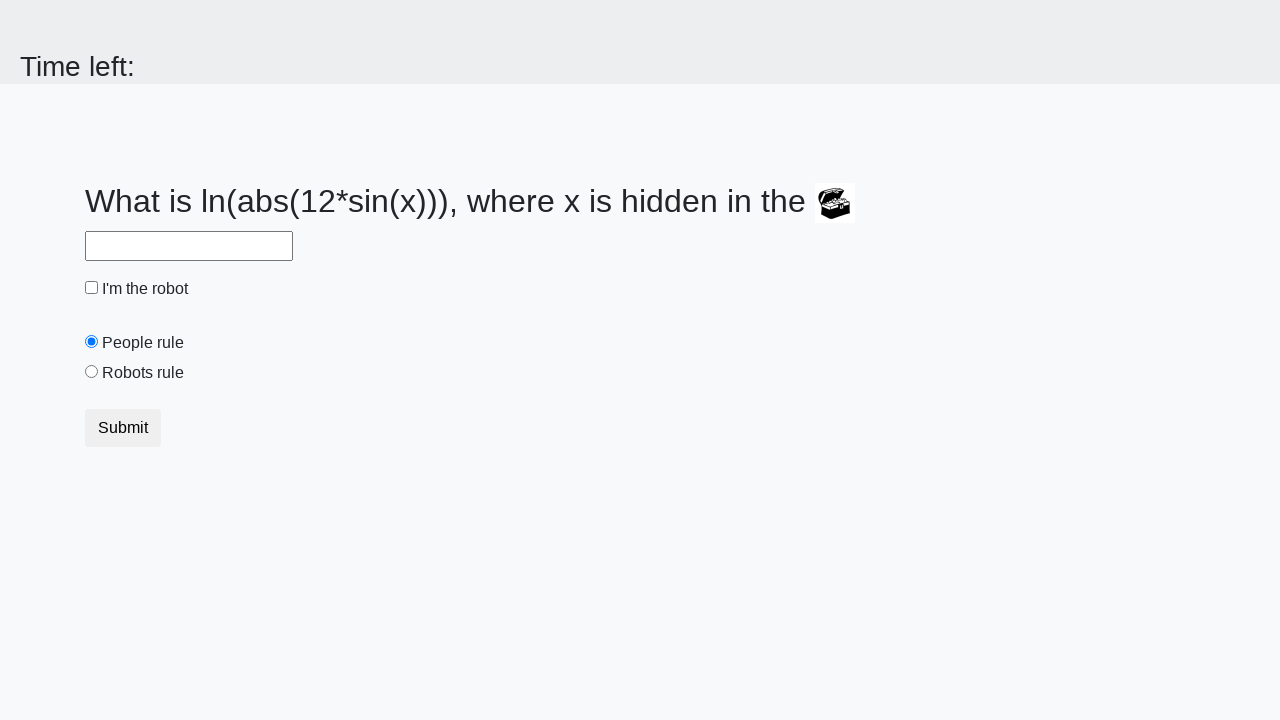

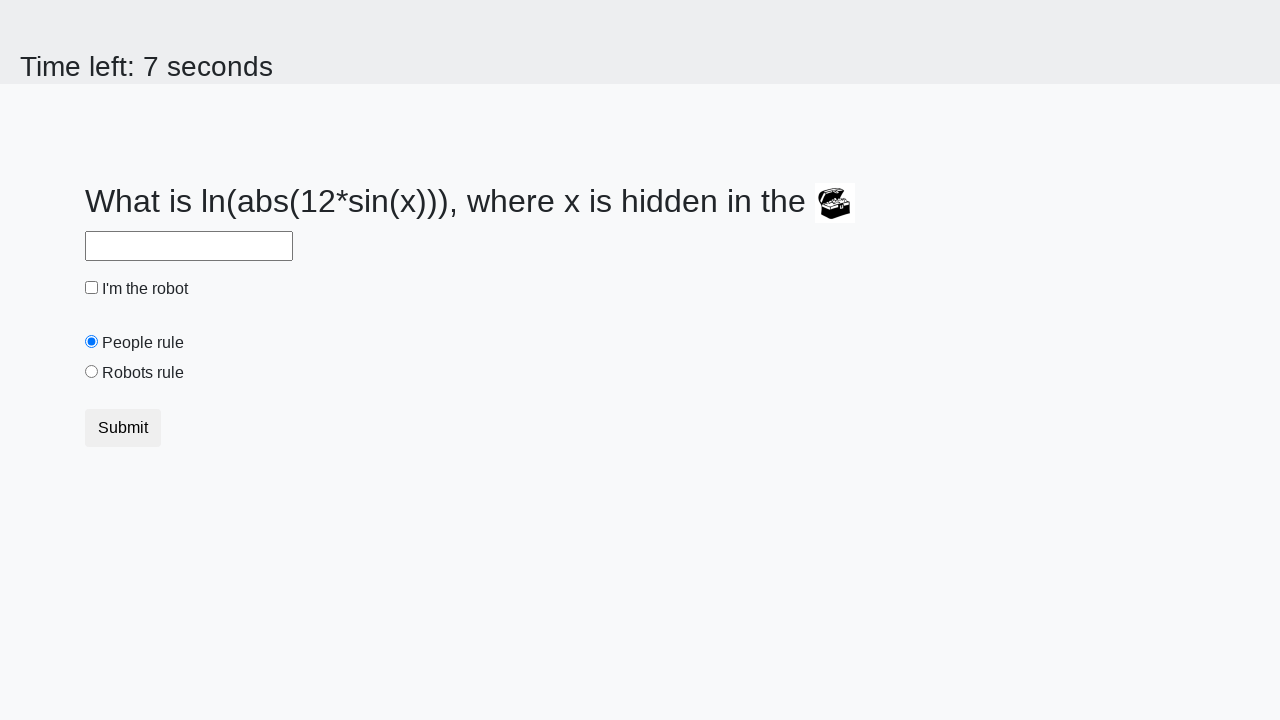